Tests drag and drop functionality within an iframe by dragging a source element onto a target drop zone

Starting URL: https://jqueryui.com/droppable/

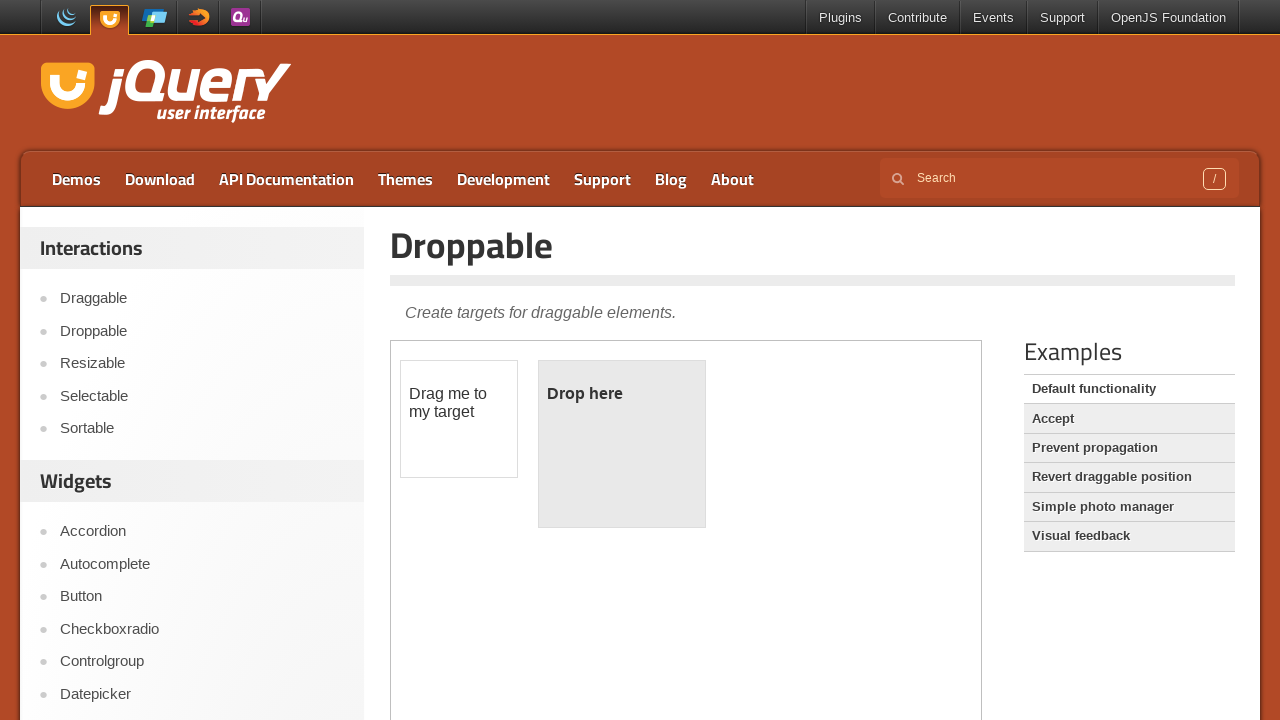

Navigated to jQuery UI droppable demo page
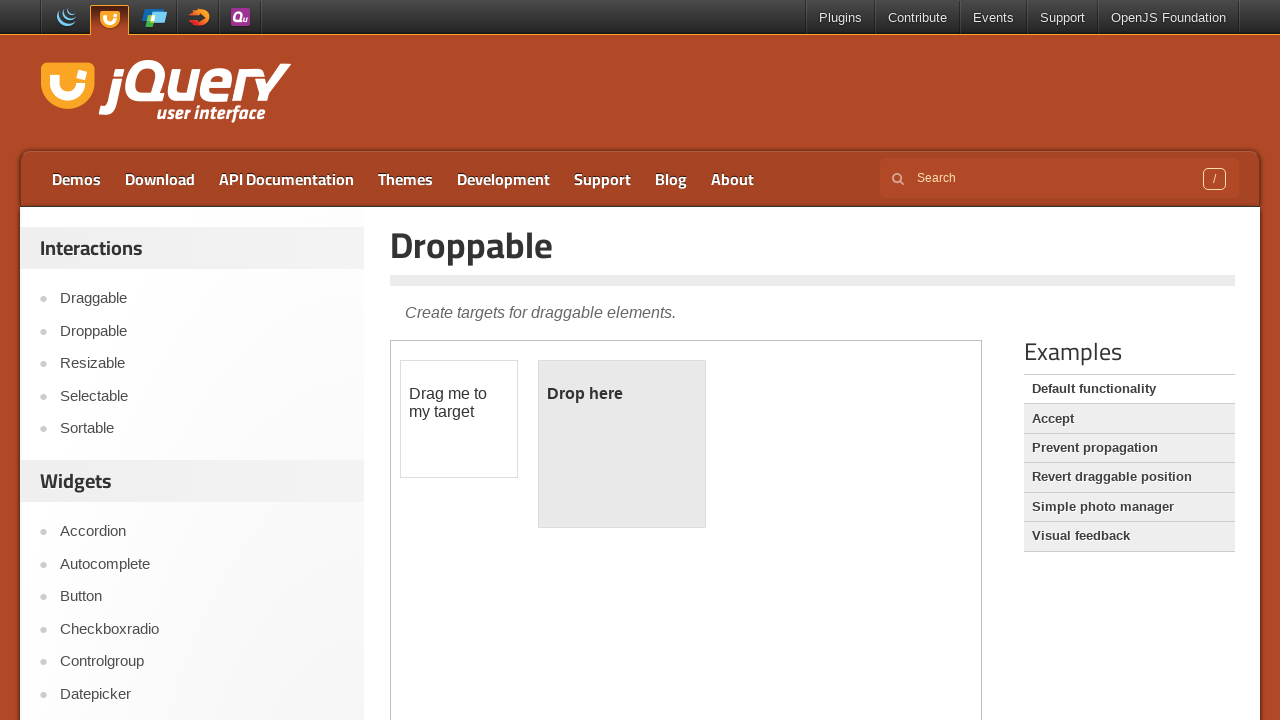

Located demo iframe
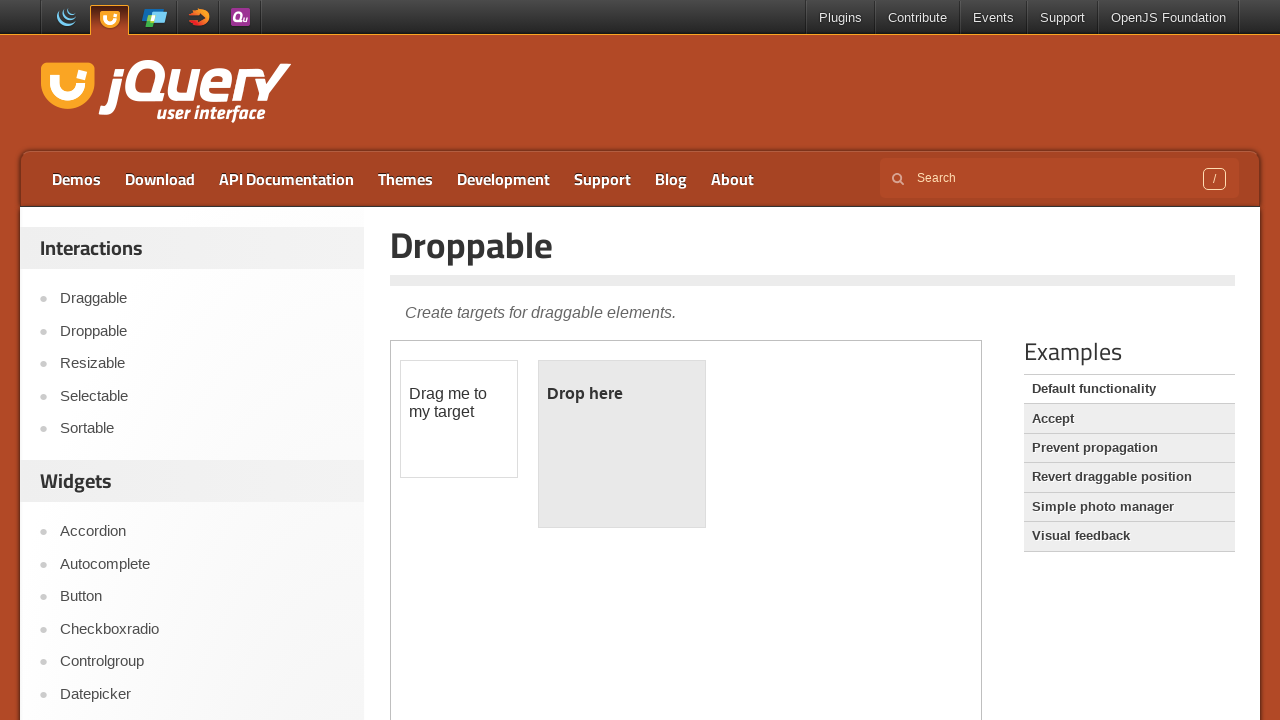

Located draggable source element
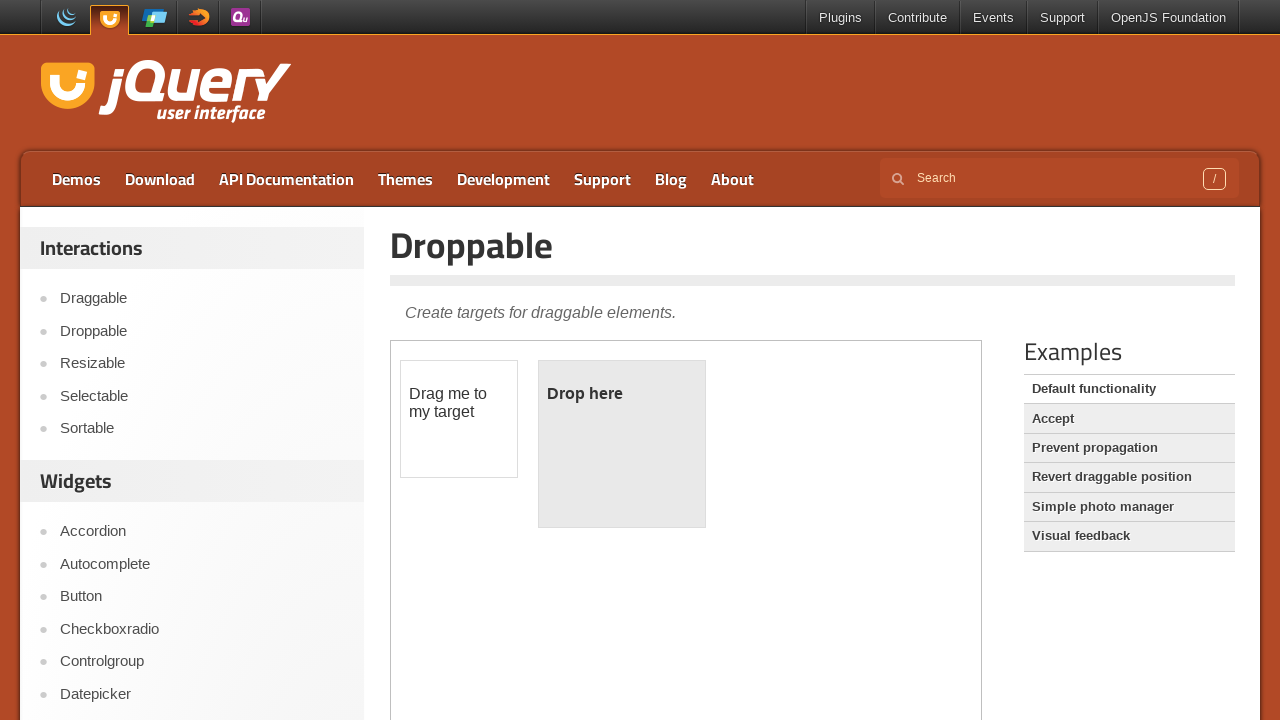

Located droppable target element
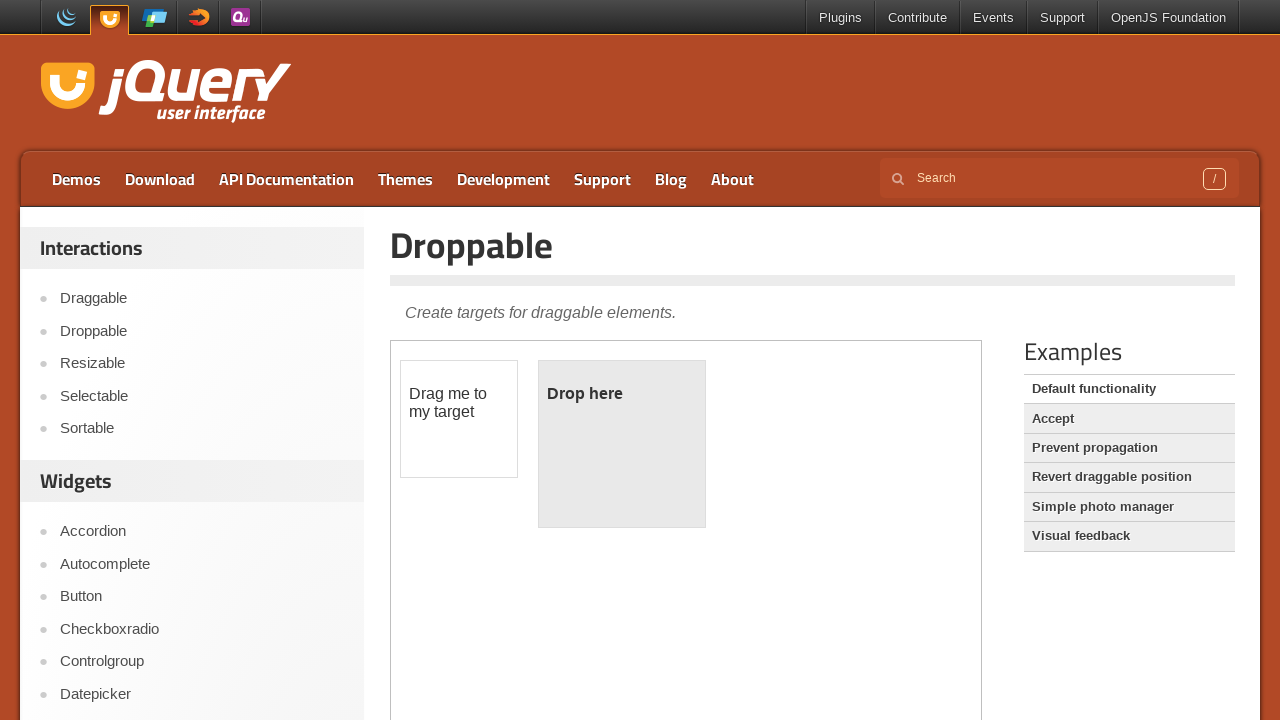

Dragged source element onto target drop zone at (622, 444)
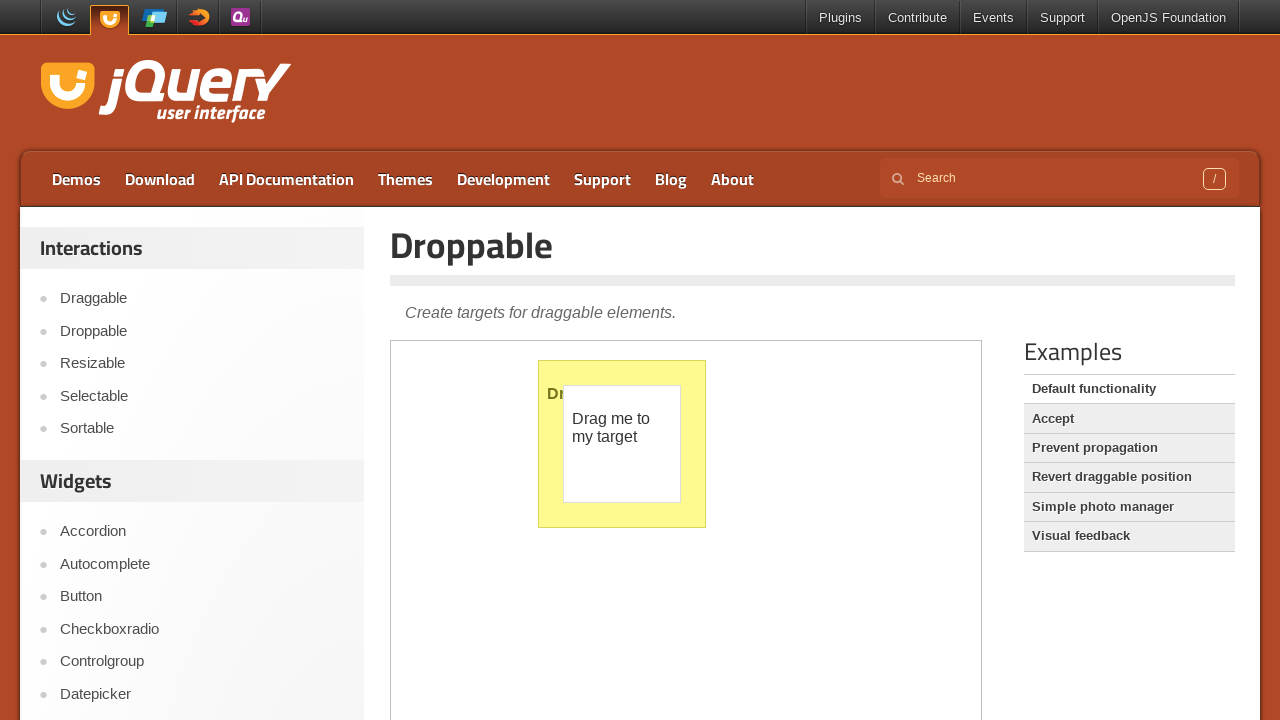

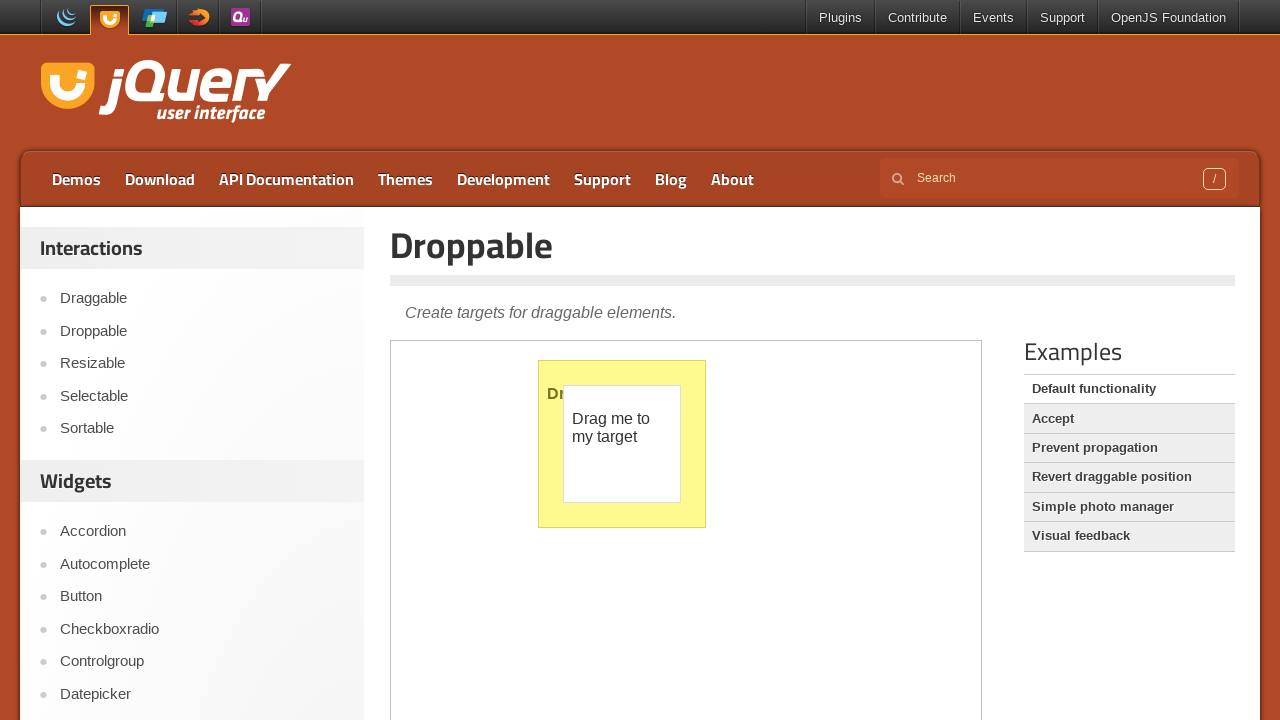